Tests date picker by selecting month and year from dropdown lists and picking a day

Starting URL: https://demoqa.com/date-picker

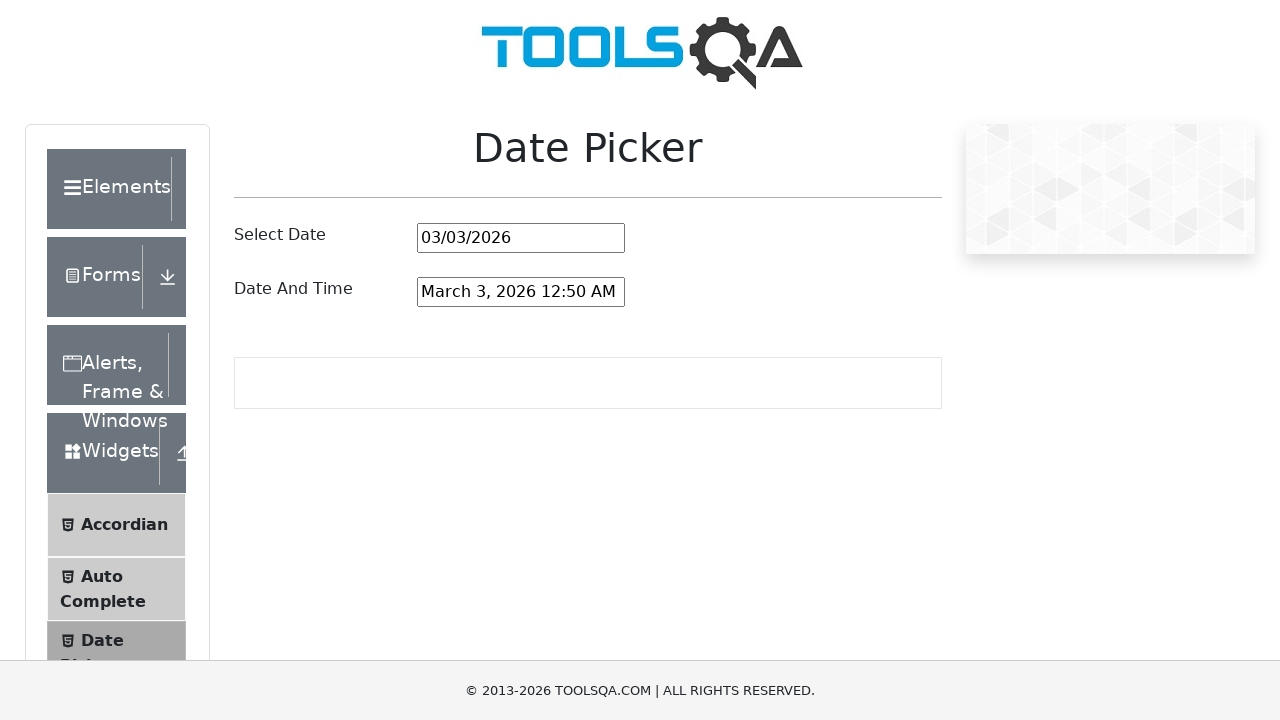

Clicked on date picker input field at (521, 238) on #datePickerMonthYearInput
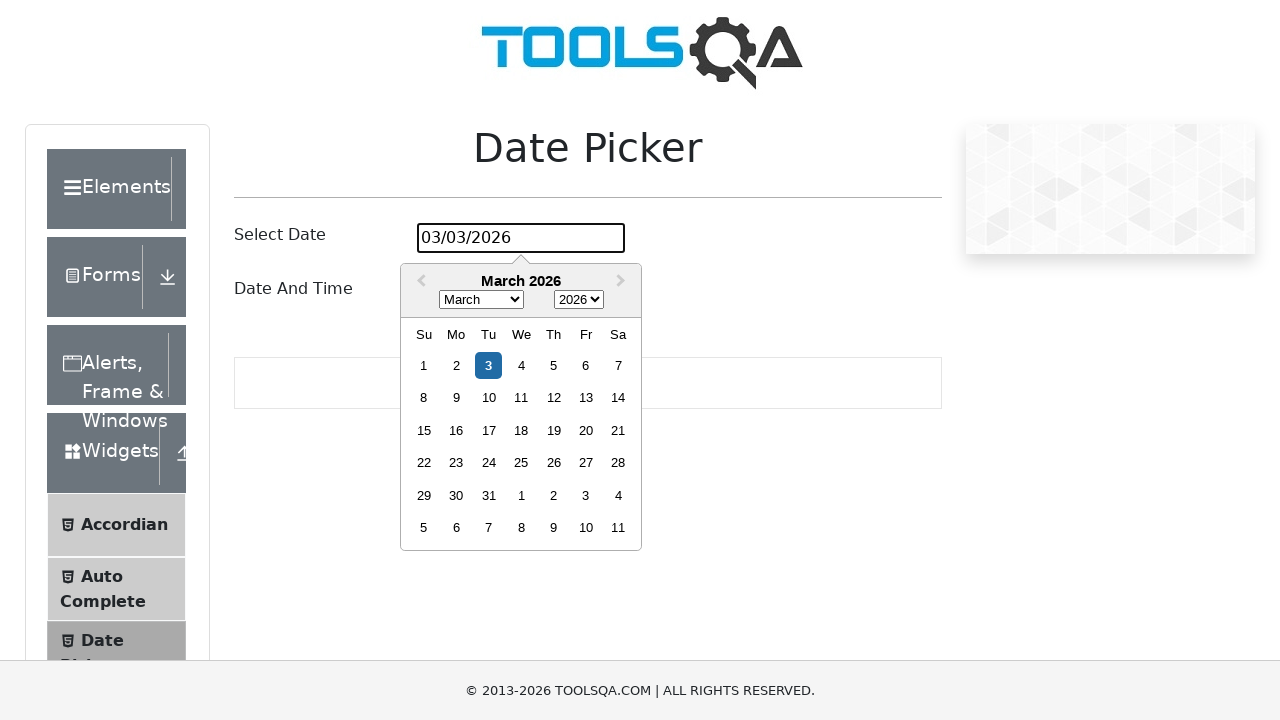

Selected March from month dropdown on .react-datepicker__month-select
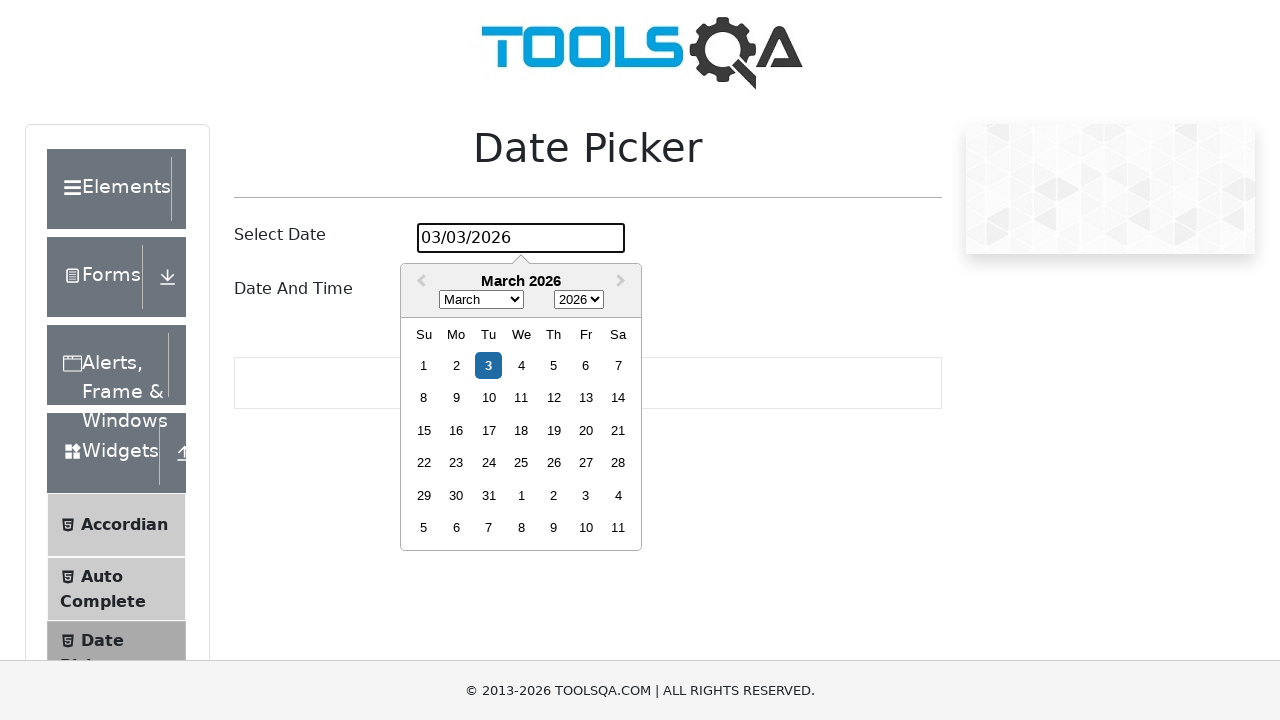

Selected 1999 from year dropdown on .react-datepicker__year-select
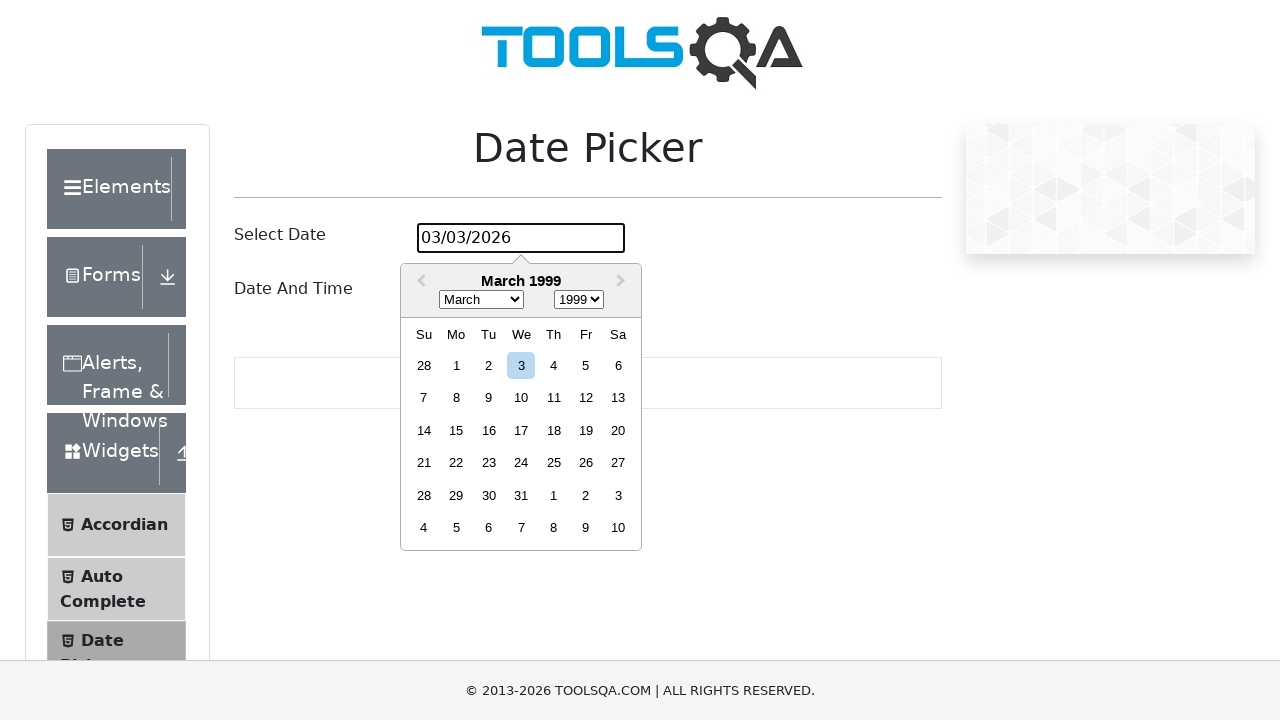

Selected day 24 from calendar at (521, 463) on .react-datepicker__day--024
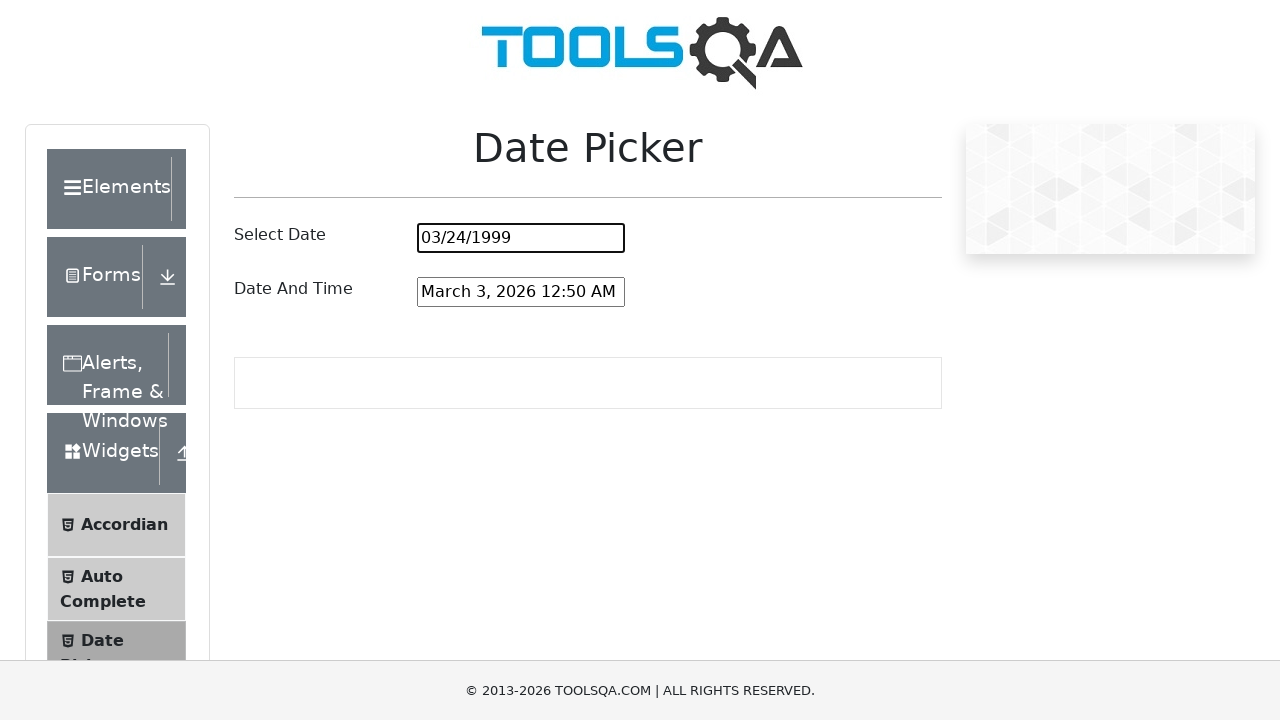

Verified date picker input field is present
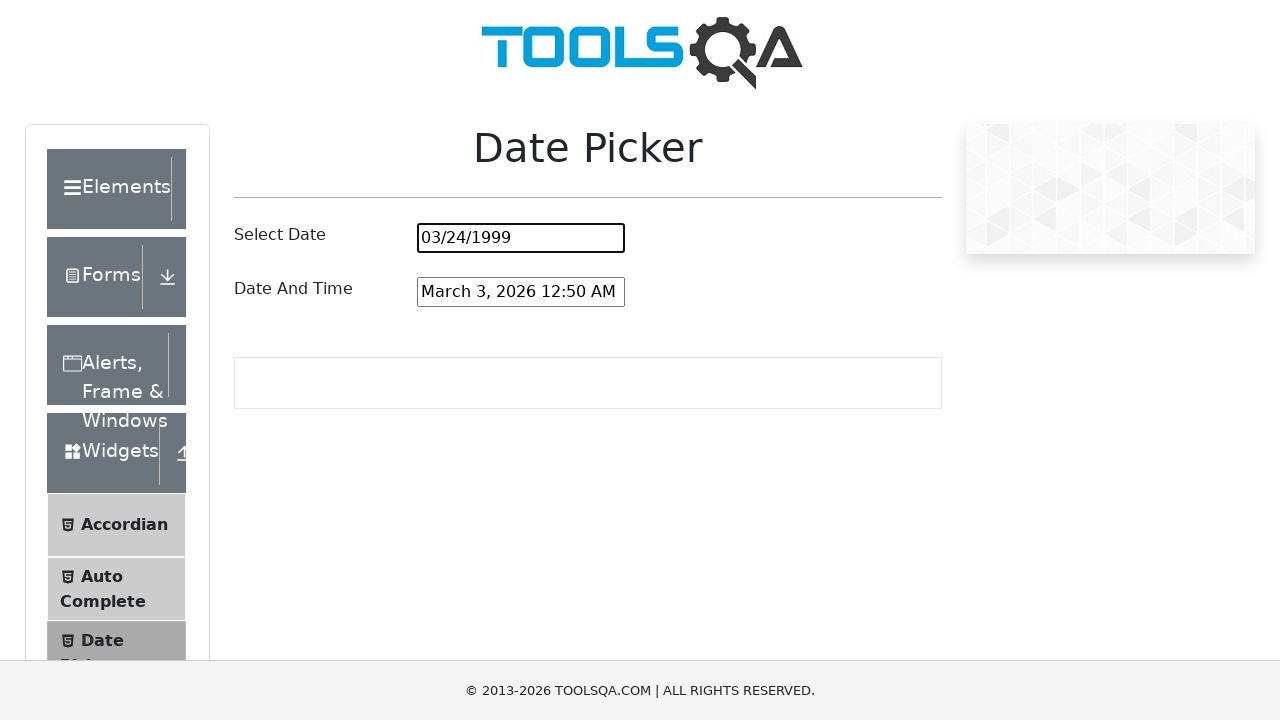

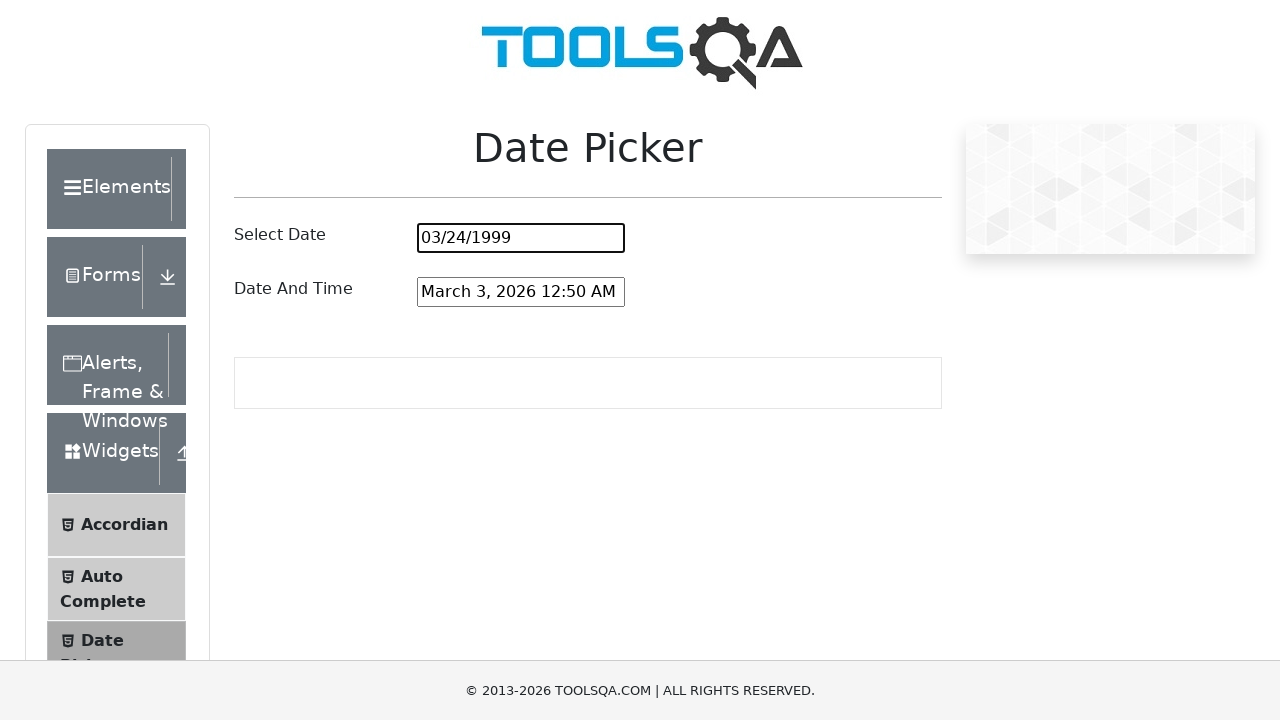